Navigates to the ForexFactory economic calendar for the current week and scrolls through the entire page to trigger lazy loading of all content.

Starting URL: https://www.forexfactory.com/calendar?week=this

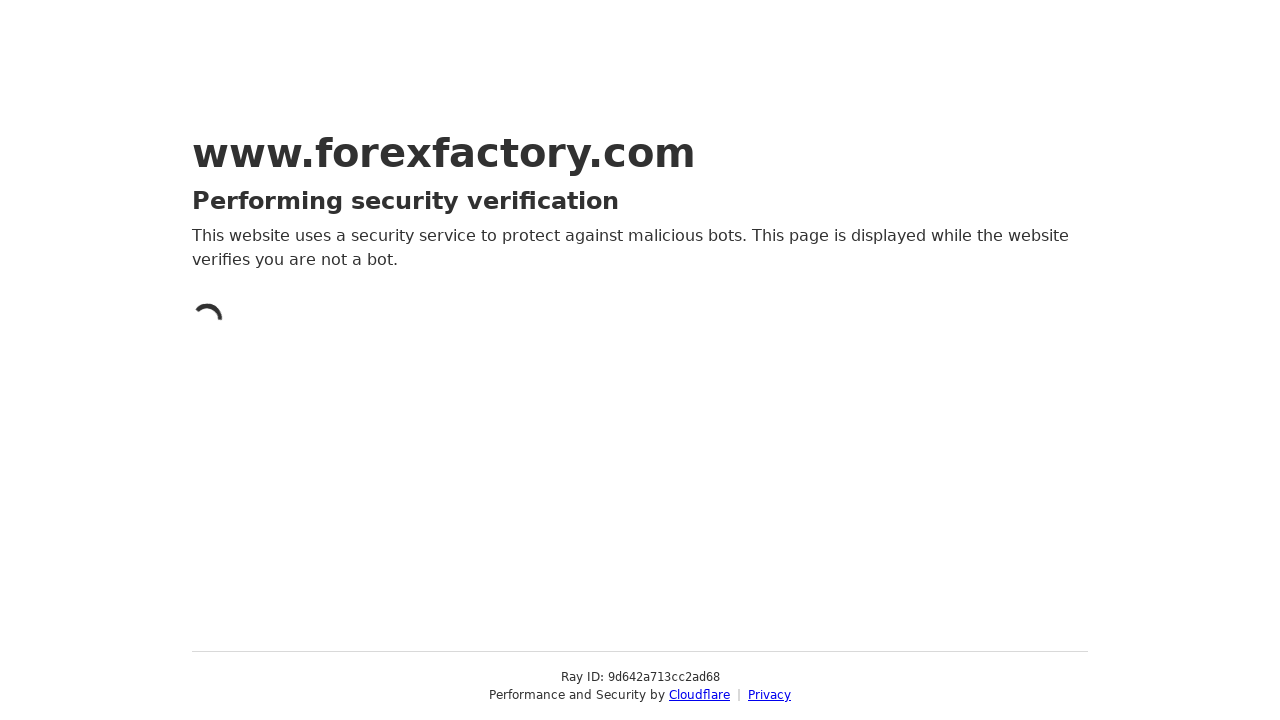

Waited for initial page load (6 seconds)
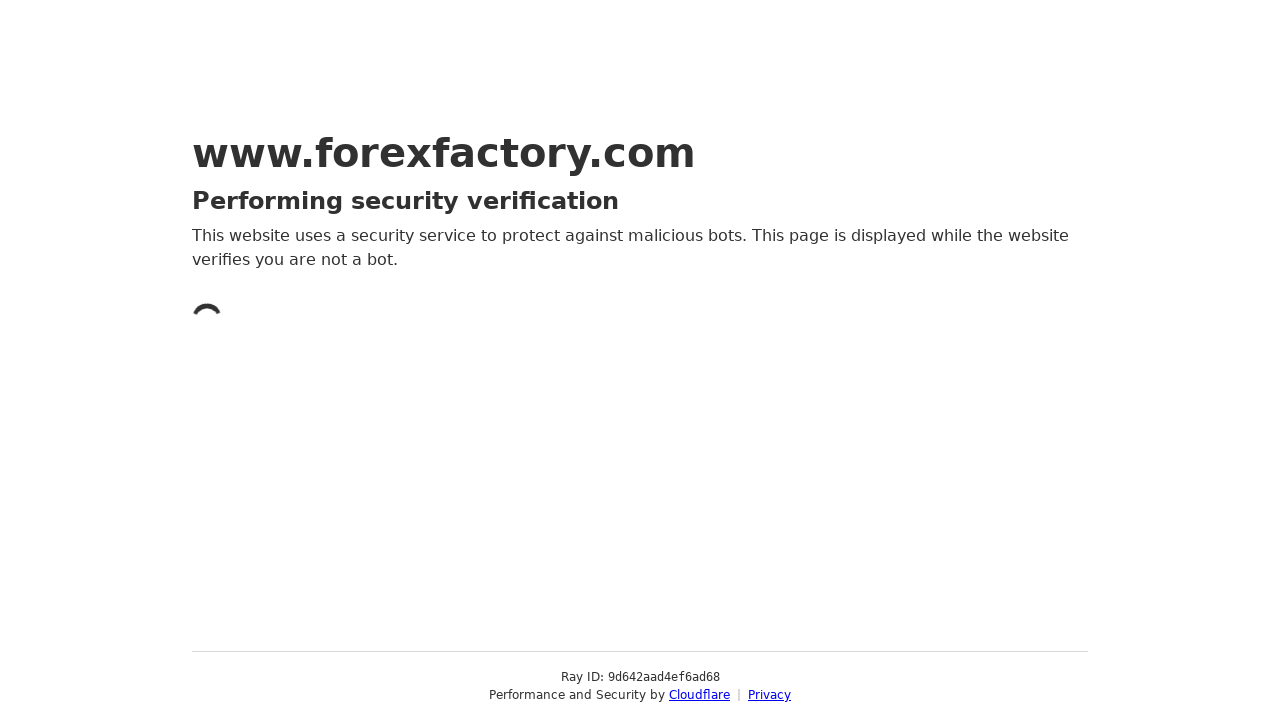

Scrolled down by one viewport height to trigger lazy loading
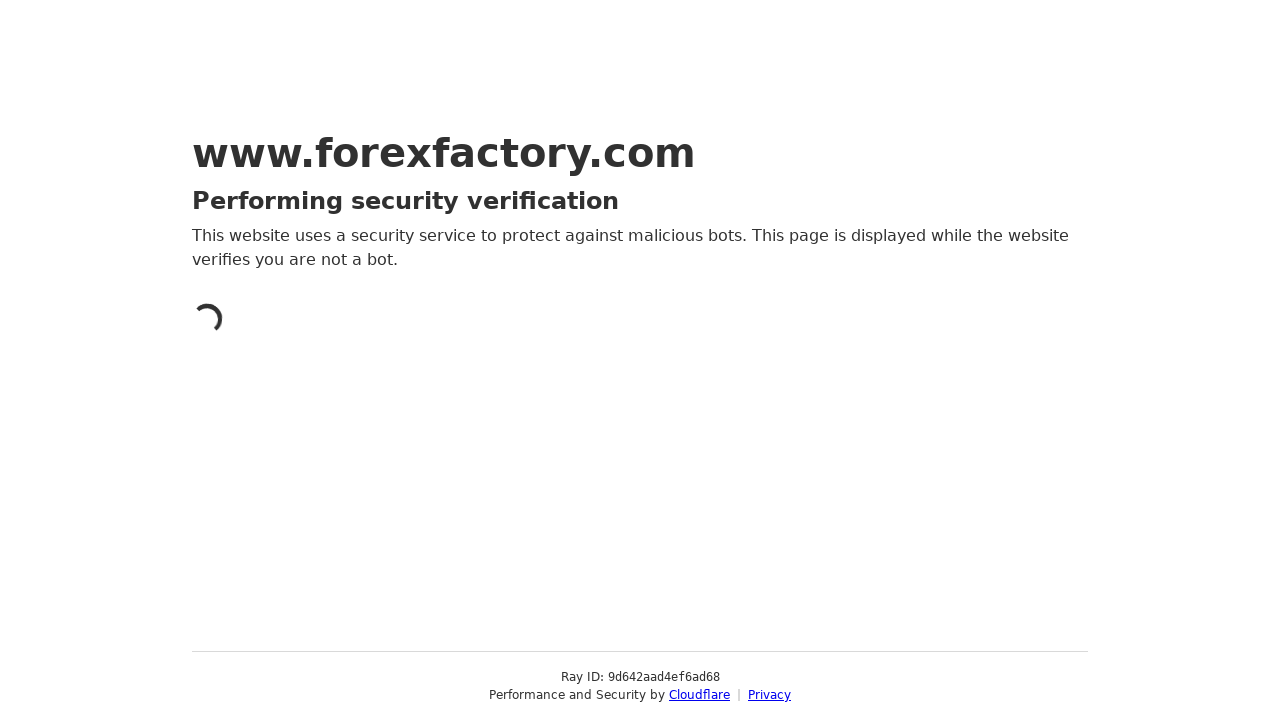

Waited for content to load after scroll (1.2 seconds)
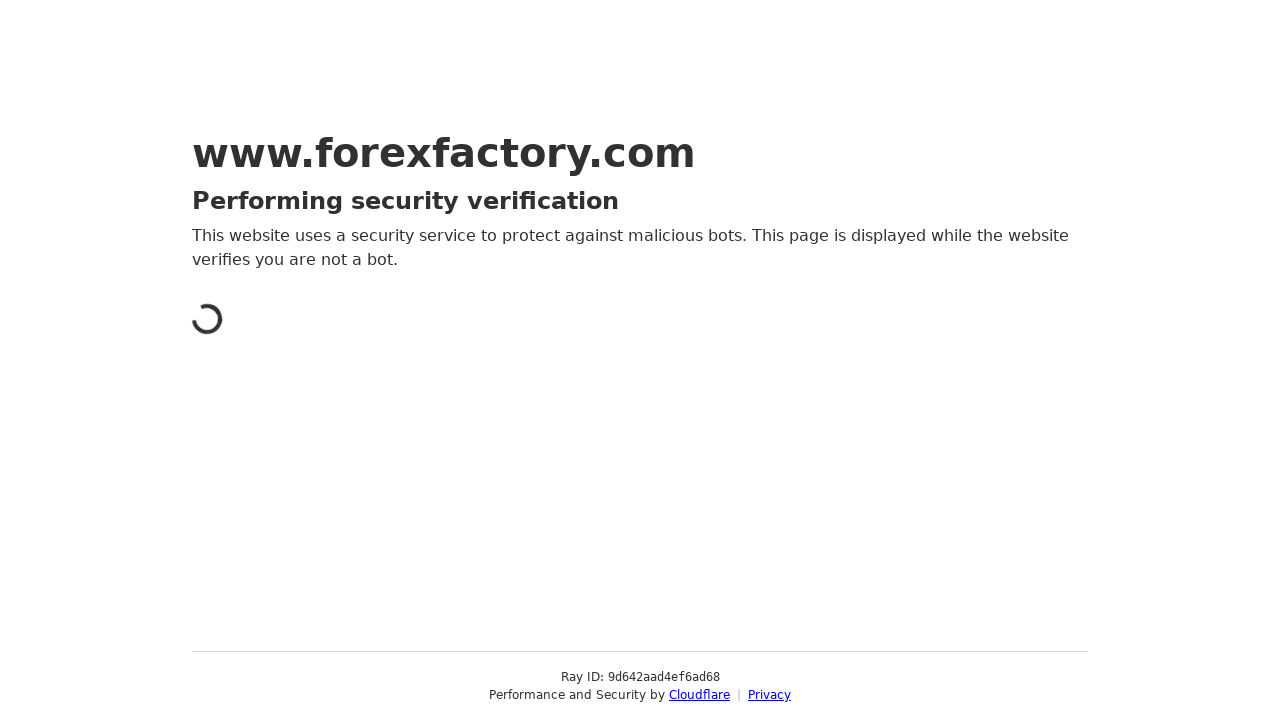

Scrolled down by one viewport height to trigger lazy loading
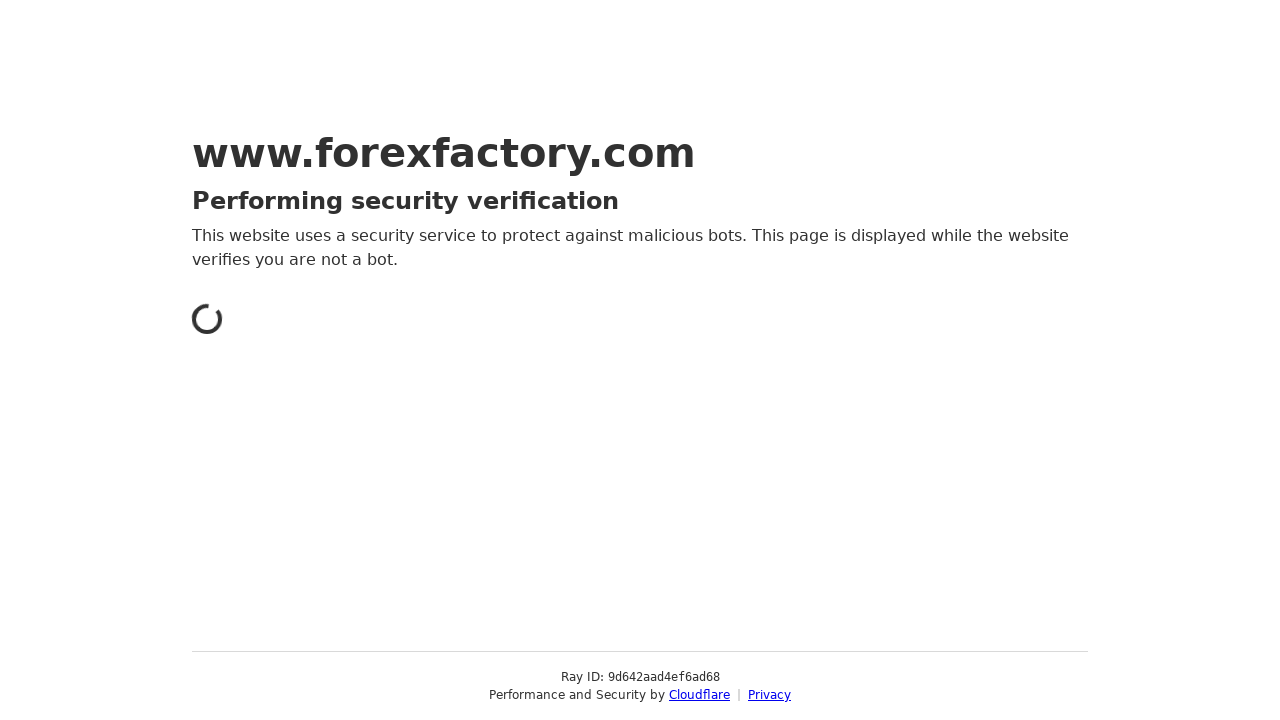

Waited for content to load after scroll (1.2 seconds)
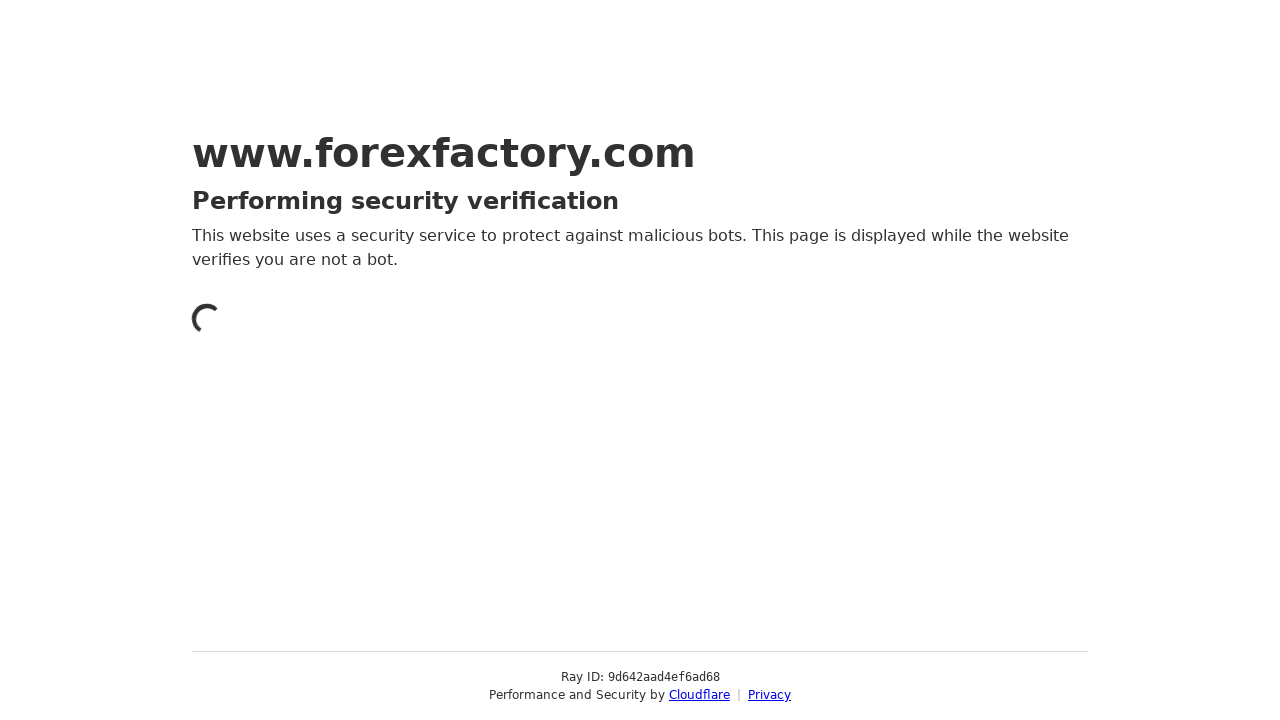

Scrolled down by one viewport height to trigger lazy loading
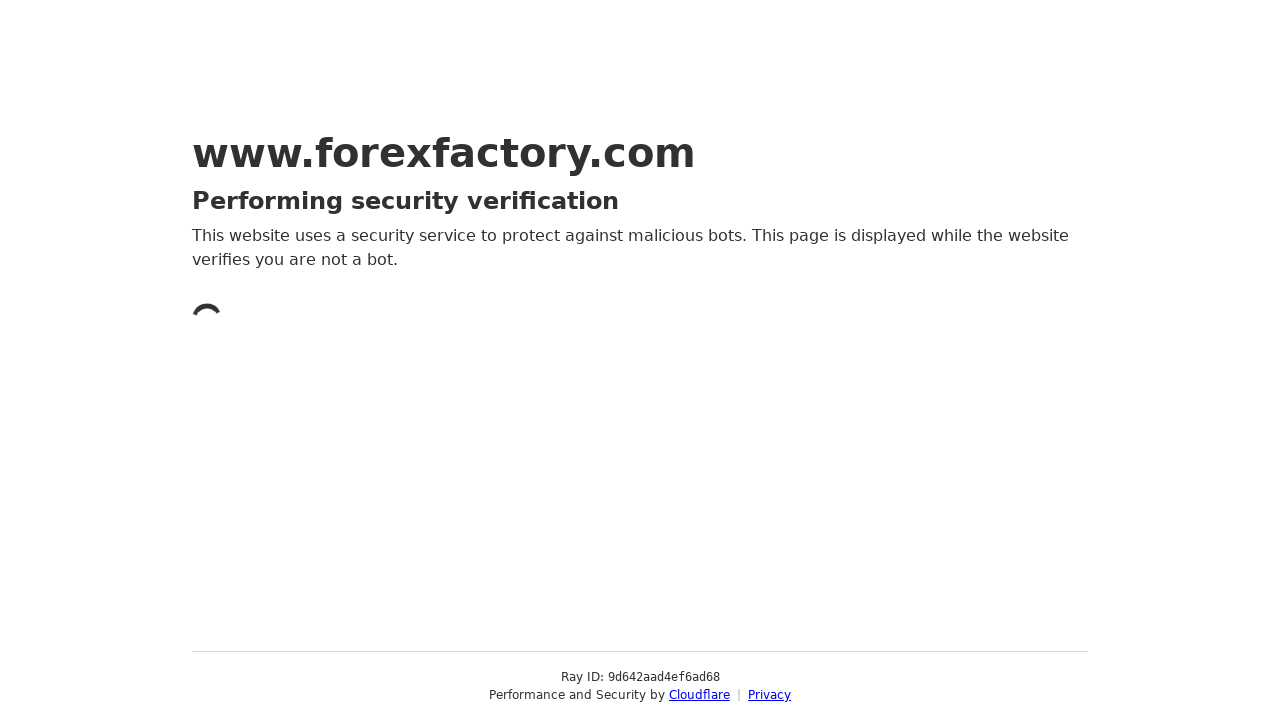

Waited for content to load after scroll (1.2 seconds)
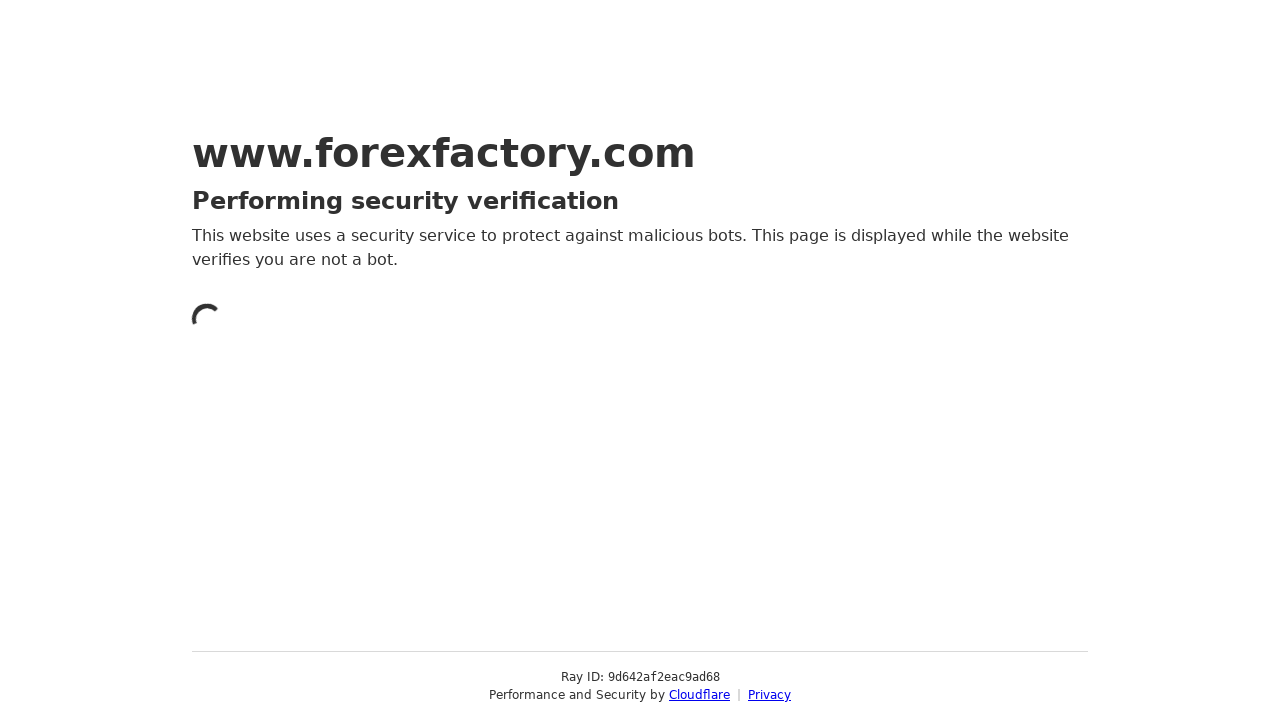

Scrolled down by one viewport height to trigger lazy loading
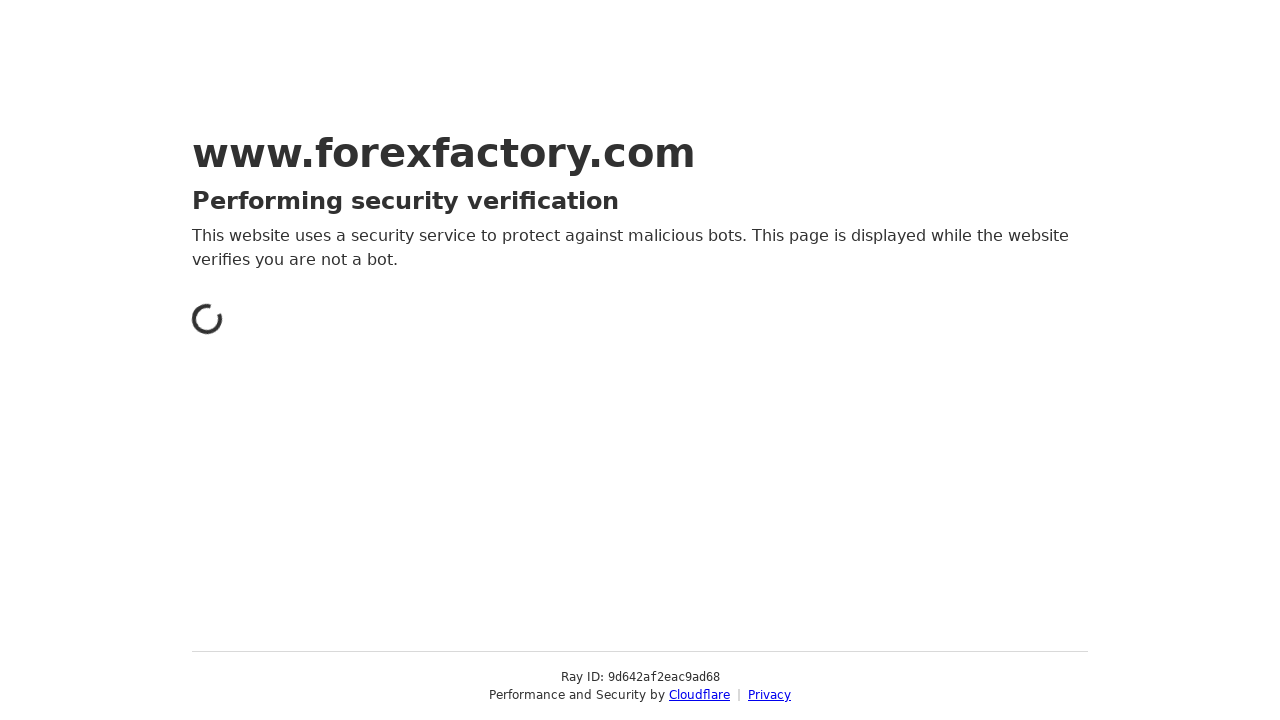

Waited for content to load after scroll (1.2 seconds)
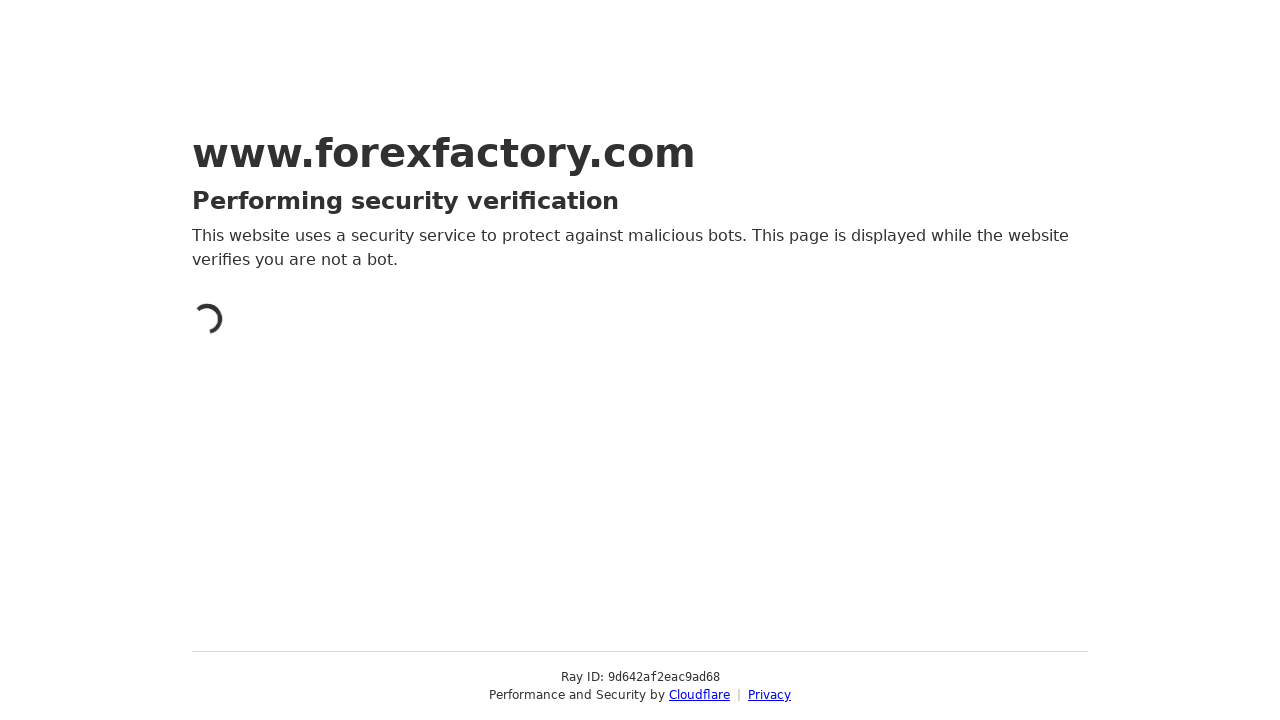

Scrolled down by one viewport height to trigger lazy loading
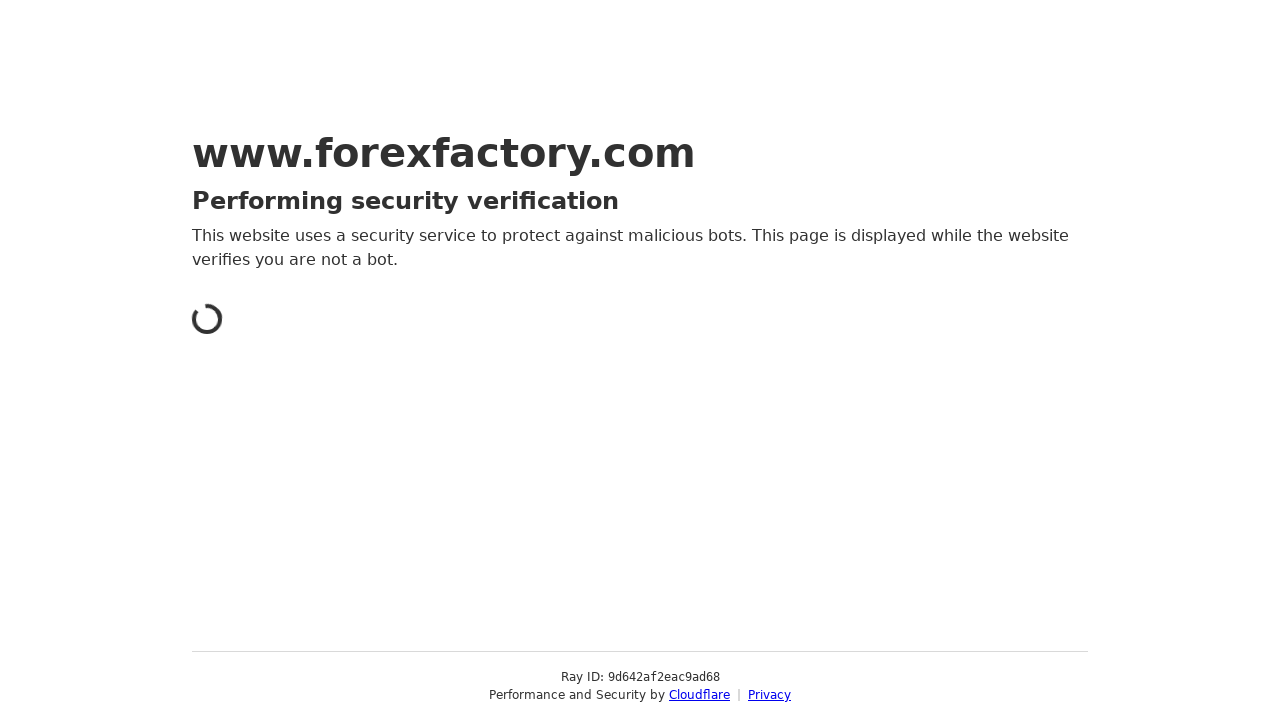

Waited for content to load after scroll (1.2 seconds)
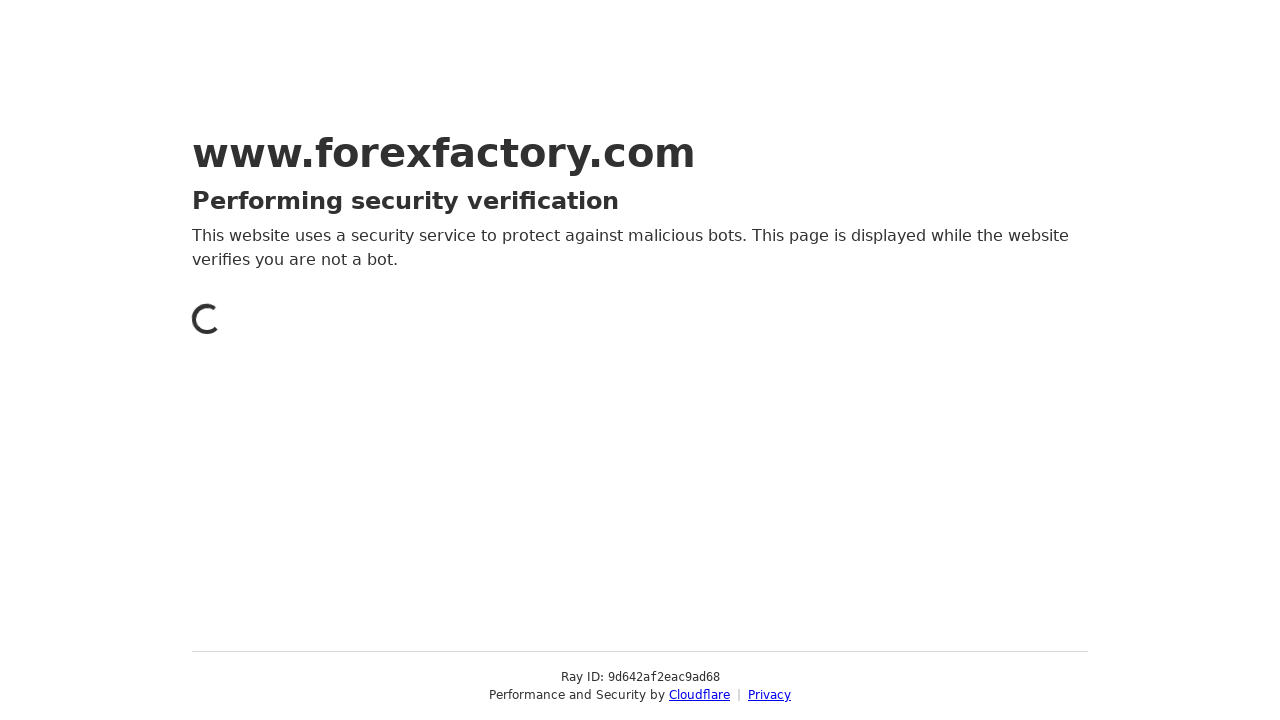

Scrolled down by one viewport height to trigger lazy loading
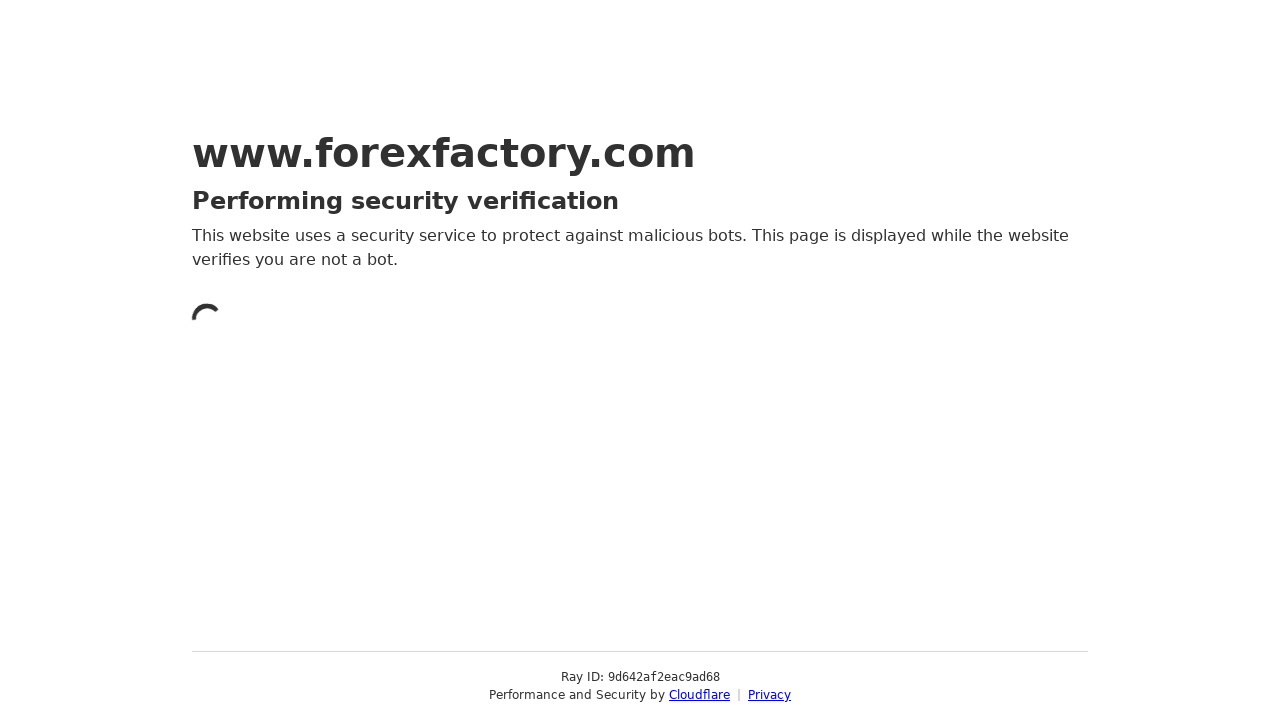

Waited for content to load after scroll (1.2 seconds)
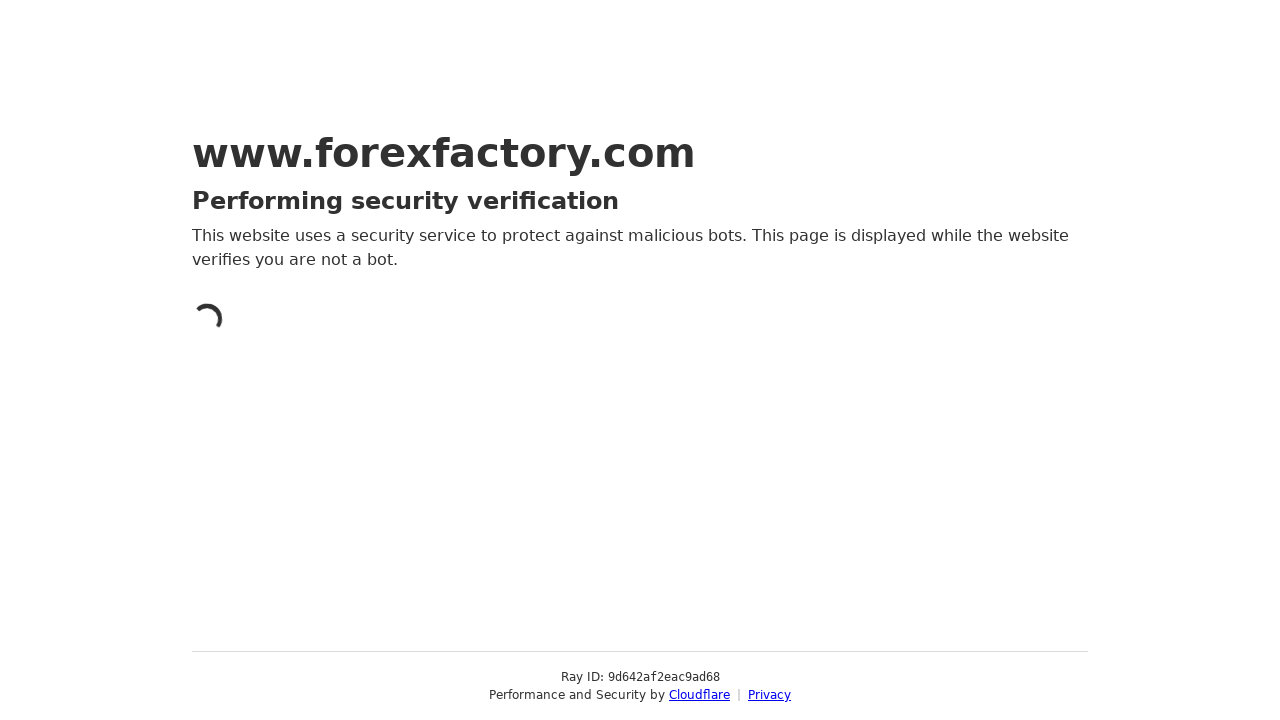

Scrolled down by one viewport height to trigger lazy loading
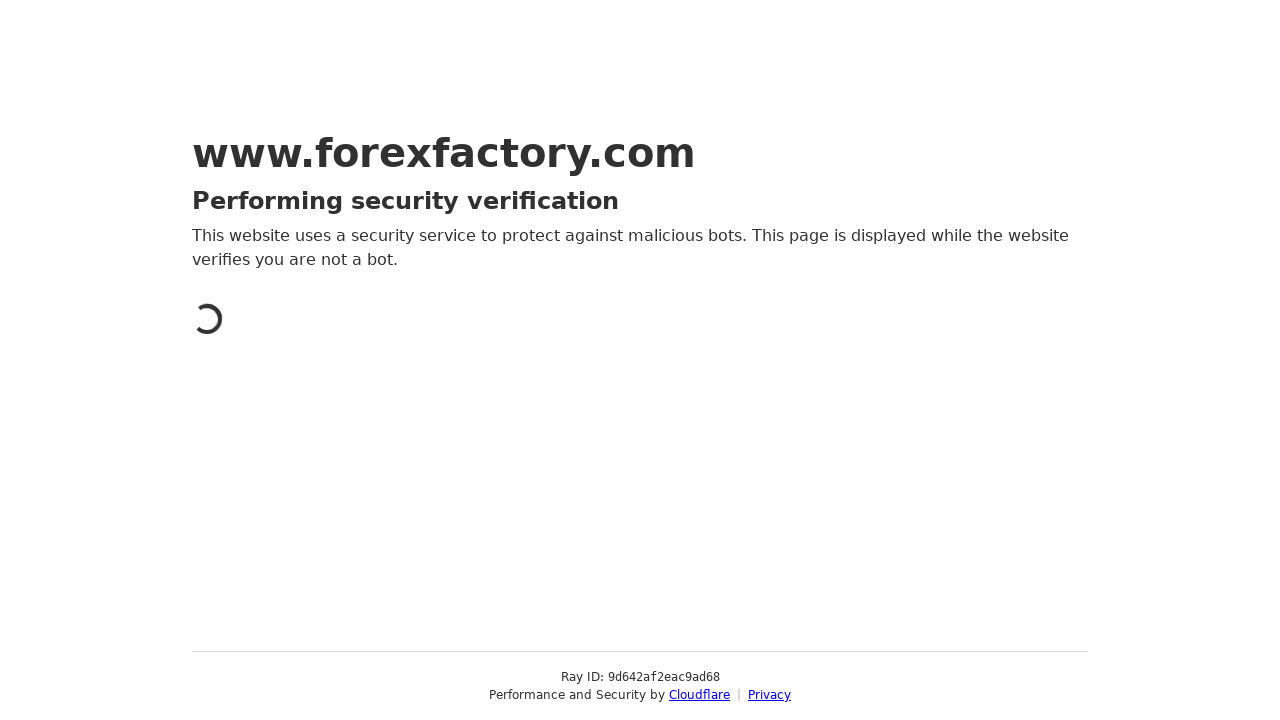

Waited for content to load after scroll (1.2 seconds)
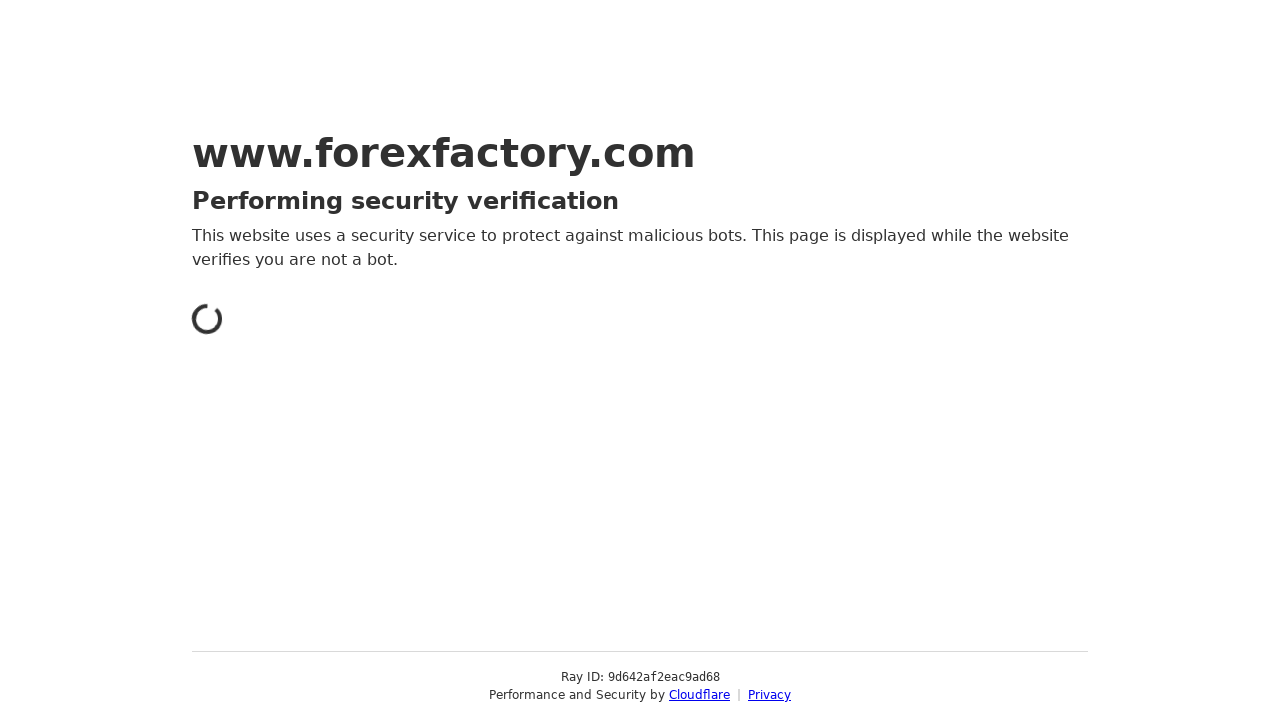

Scrolled down by one viewport height to trigger lazy loading
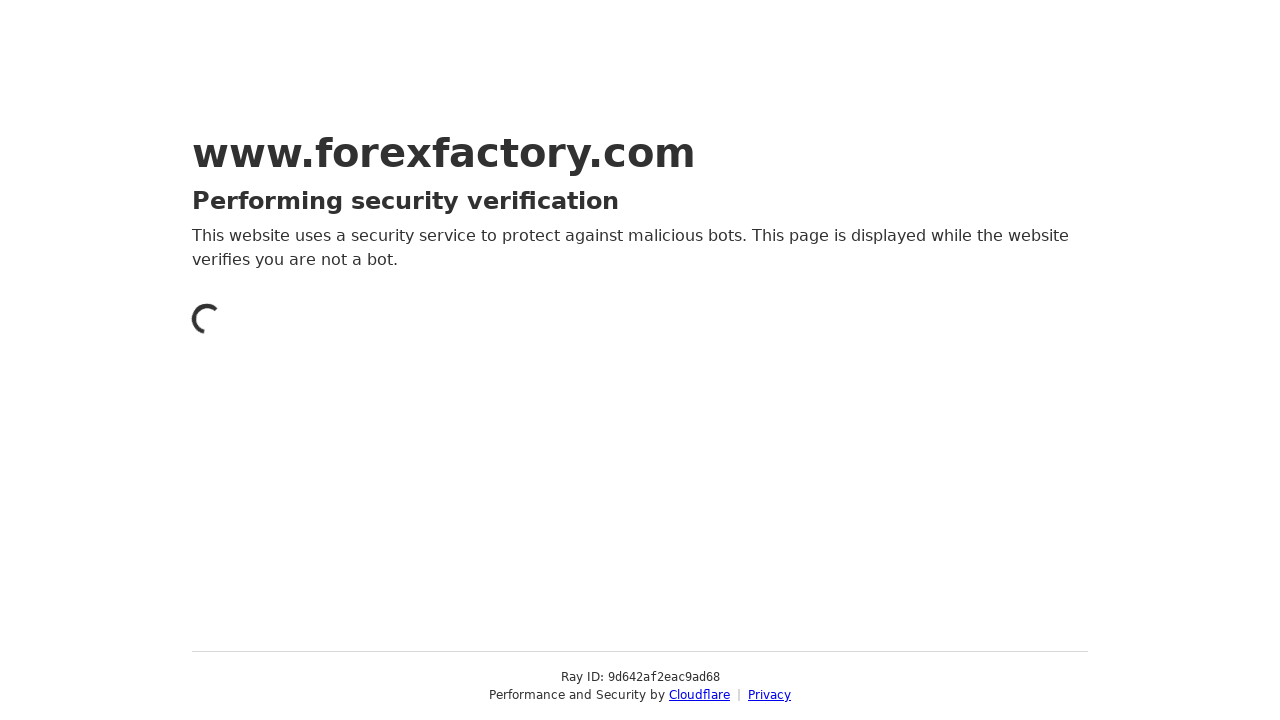

Waited for content to load after scroll (1.2 seconds)
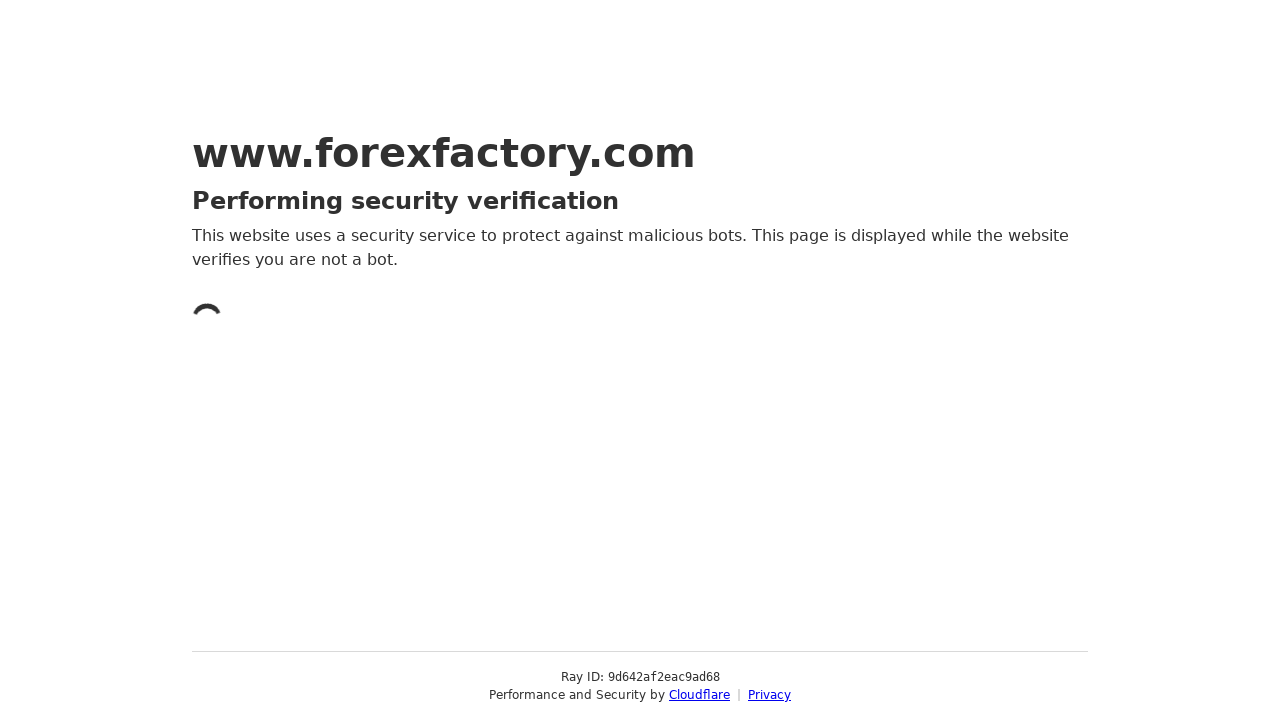

Scrolled down by one viewport height to trigger lazy loading
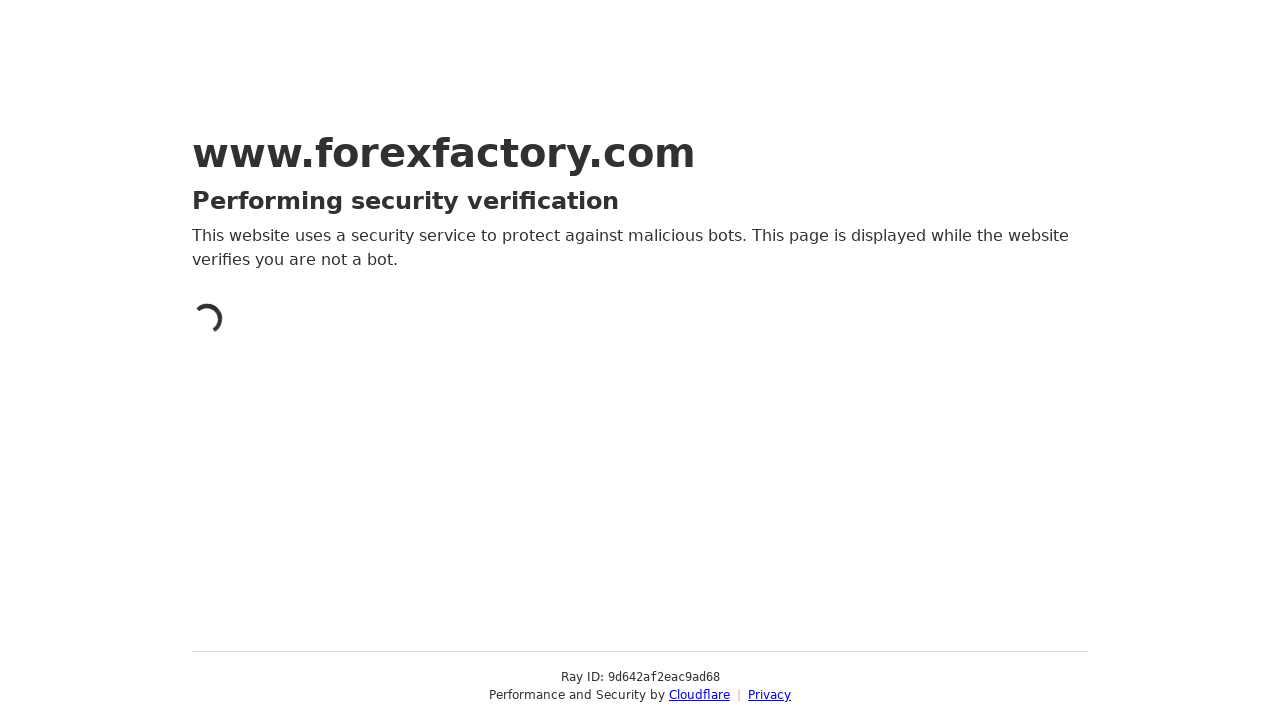

Waited for content to load after scroll (1.2 seconds)
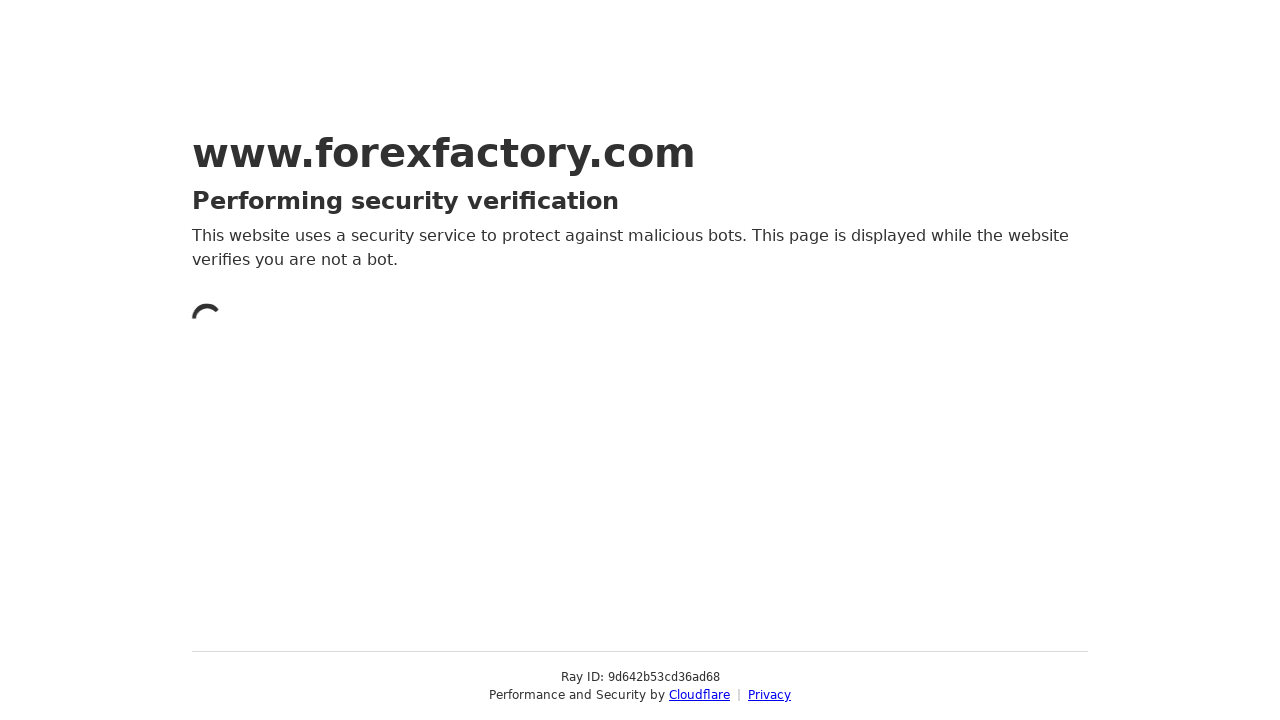

Scrolled down by one viewport height to trigger lazy loading
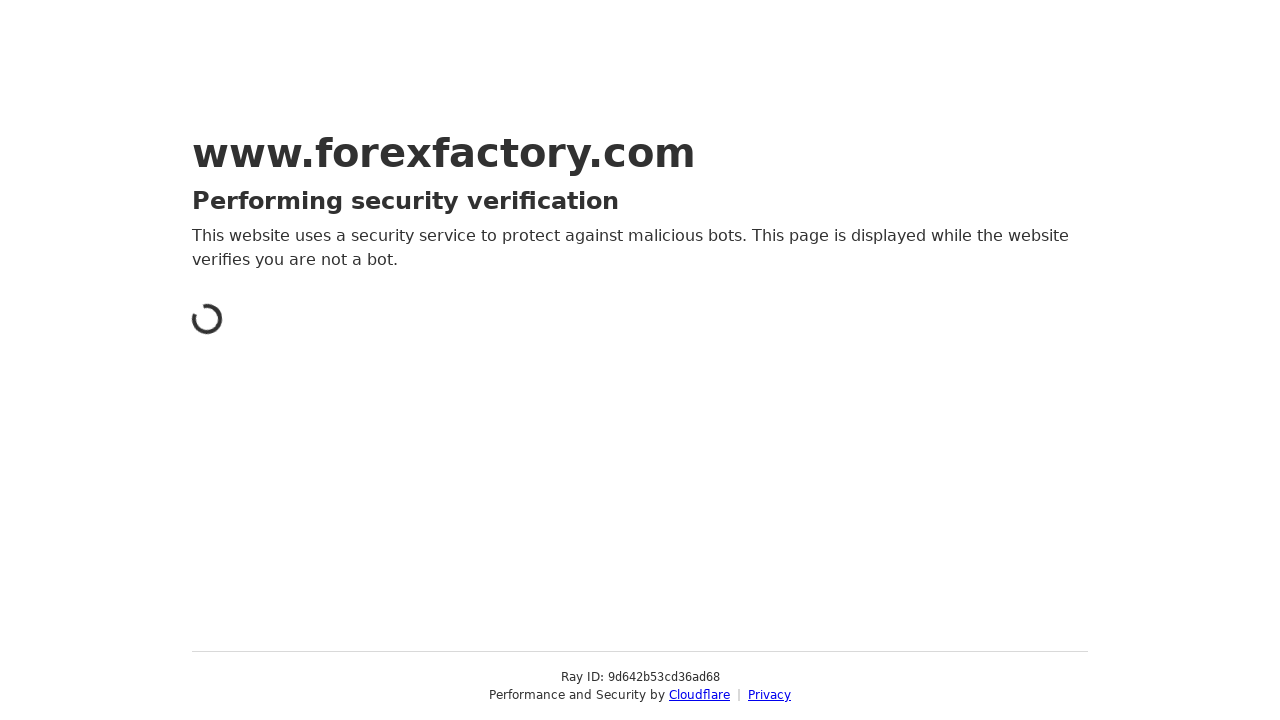

Waited for content to load after scroll (1.2 seconds)
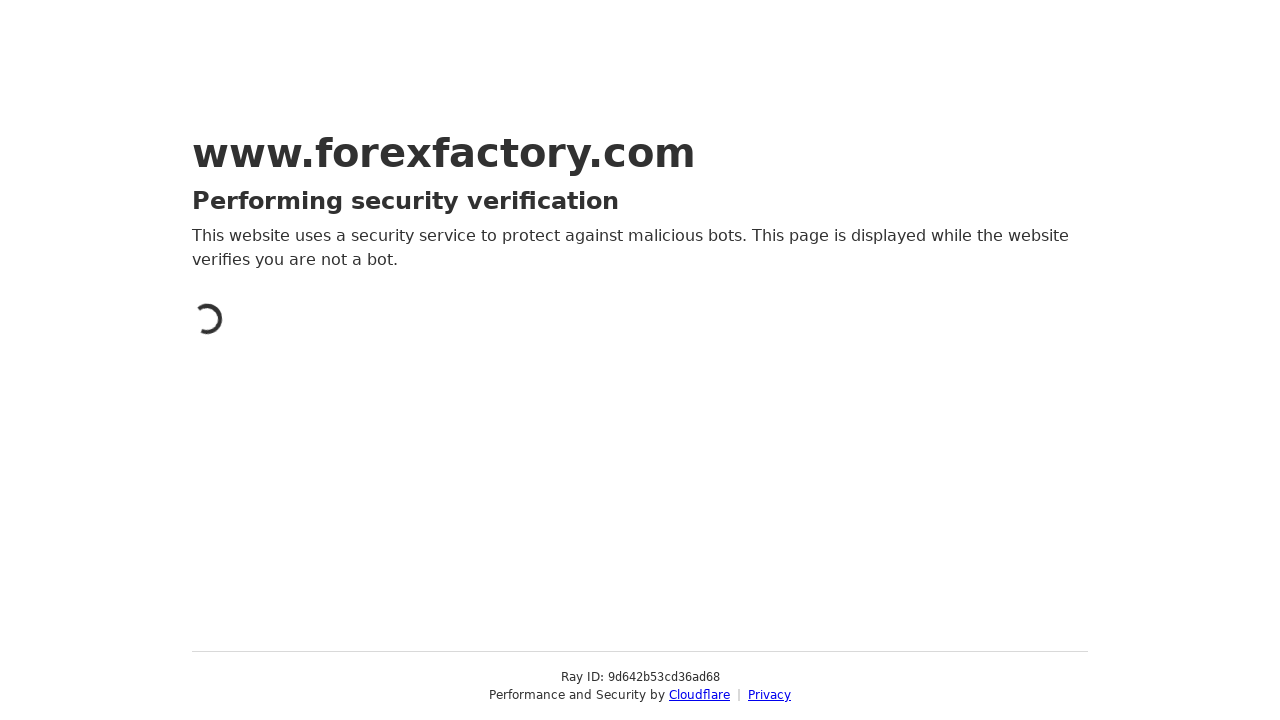

Scrolled down by one viewport height to trigger lazy loading
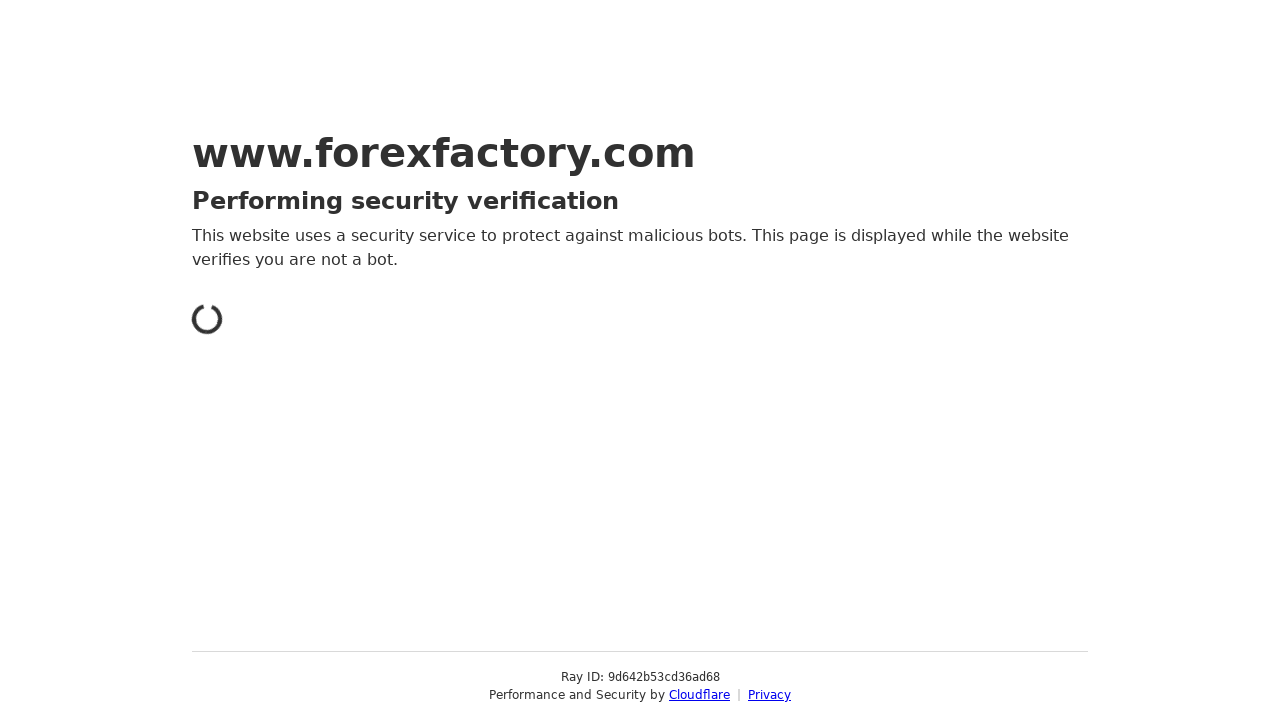

Waited for content to load after scroll (1.2 seconds)
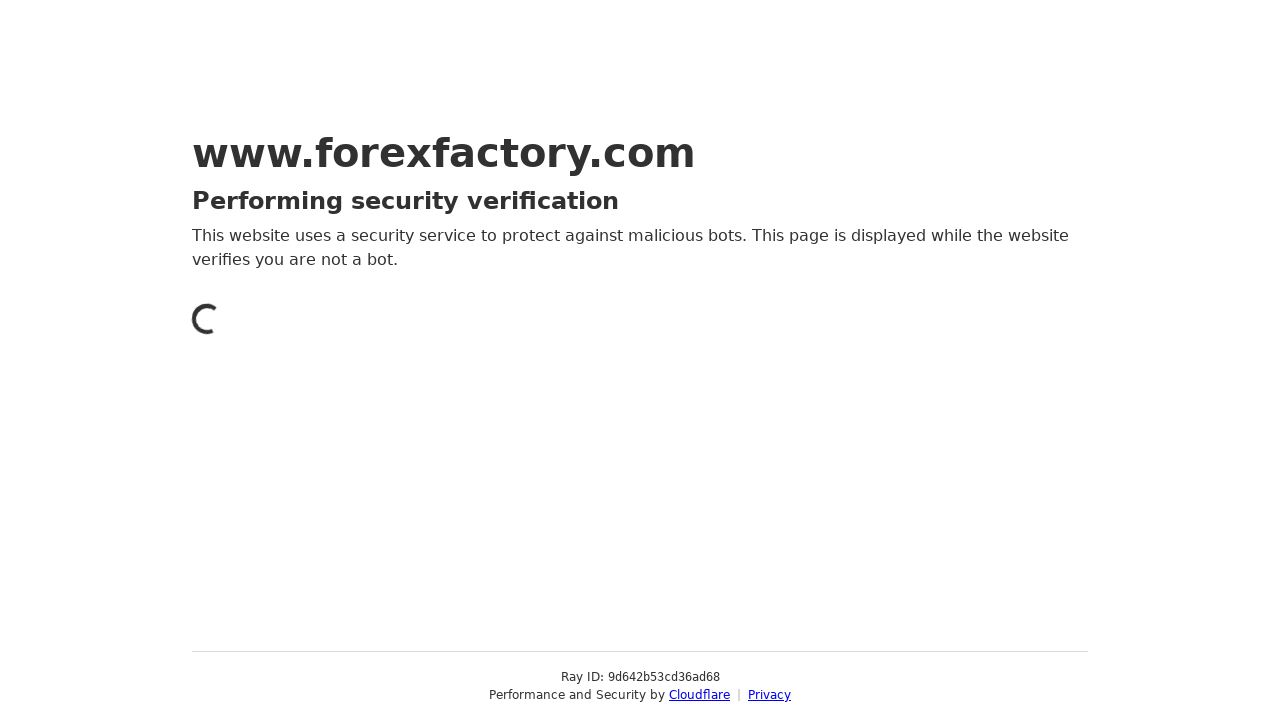

Scrolled down by one viewport height to trigger lazy loading
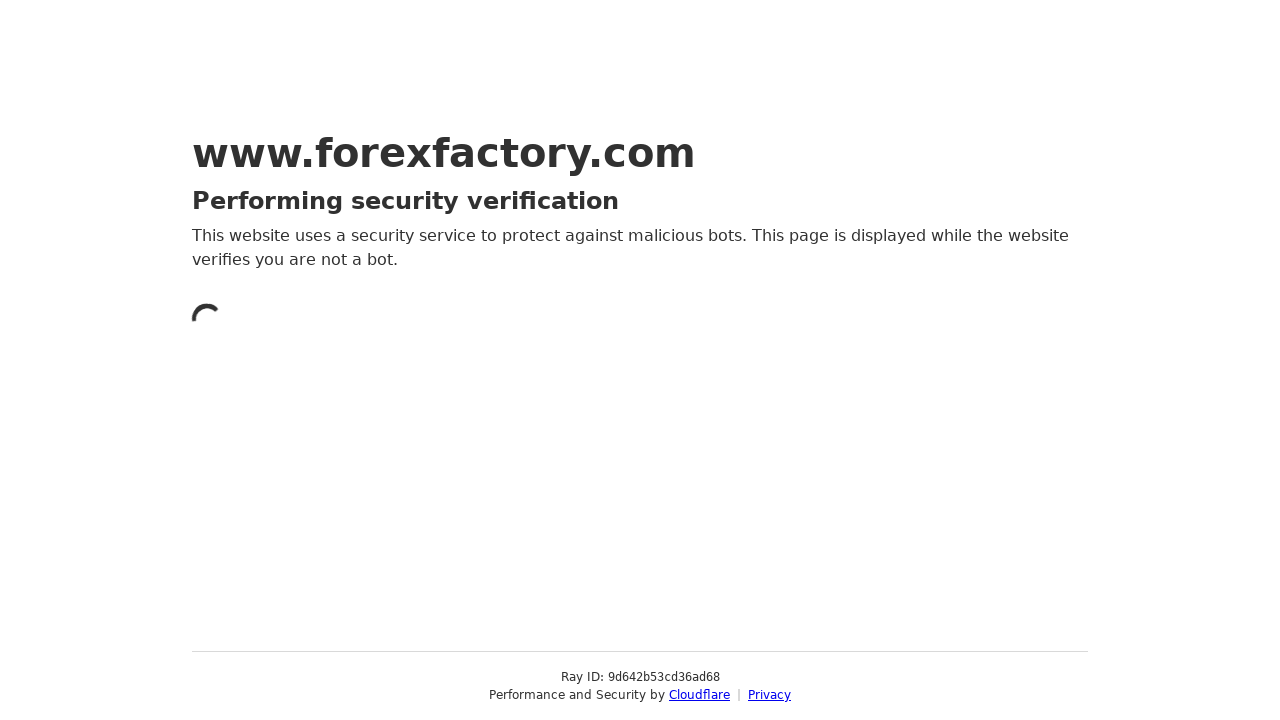

Waited for content to load after scroll (1.2 seconds)
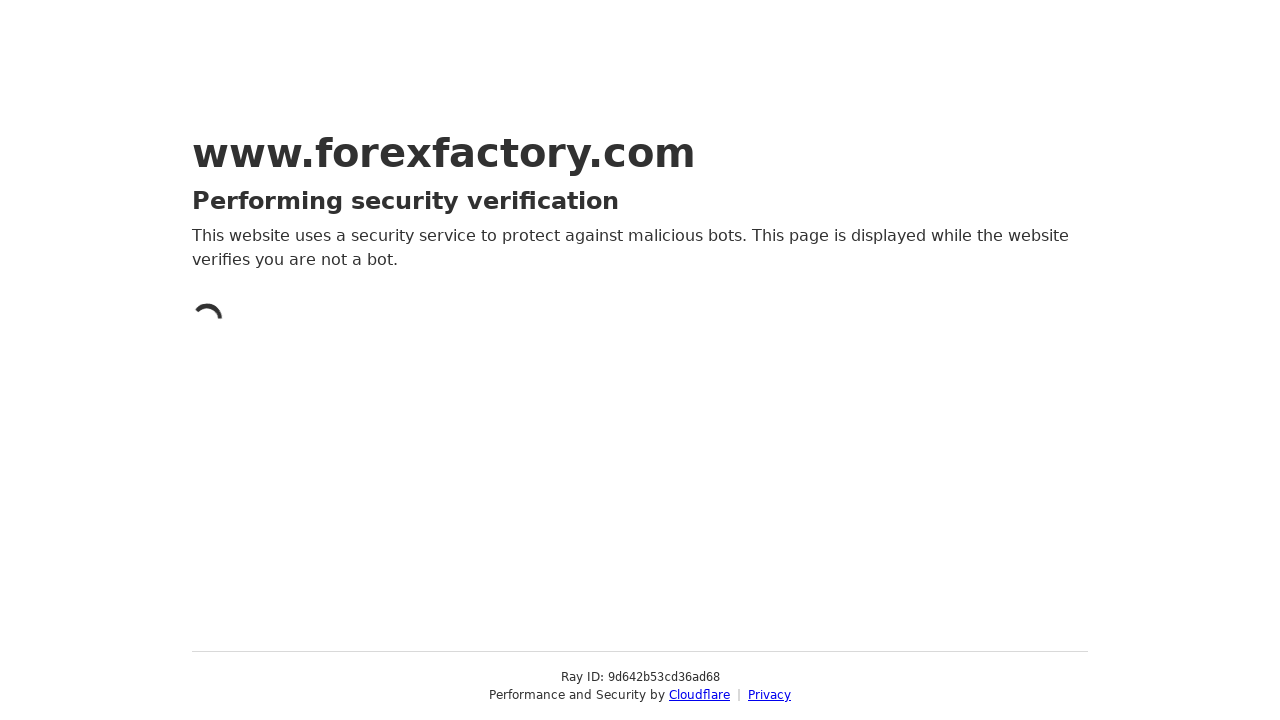

Scrolled down by one viewport height to trigger lazy loading
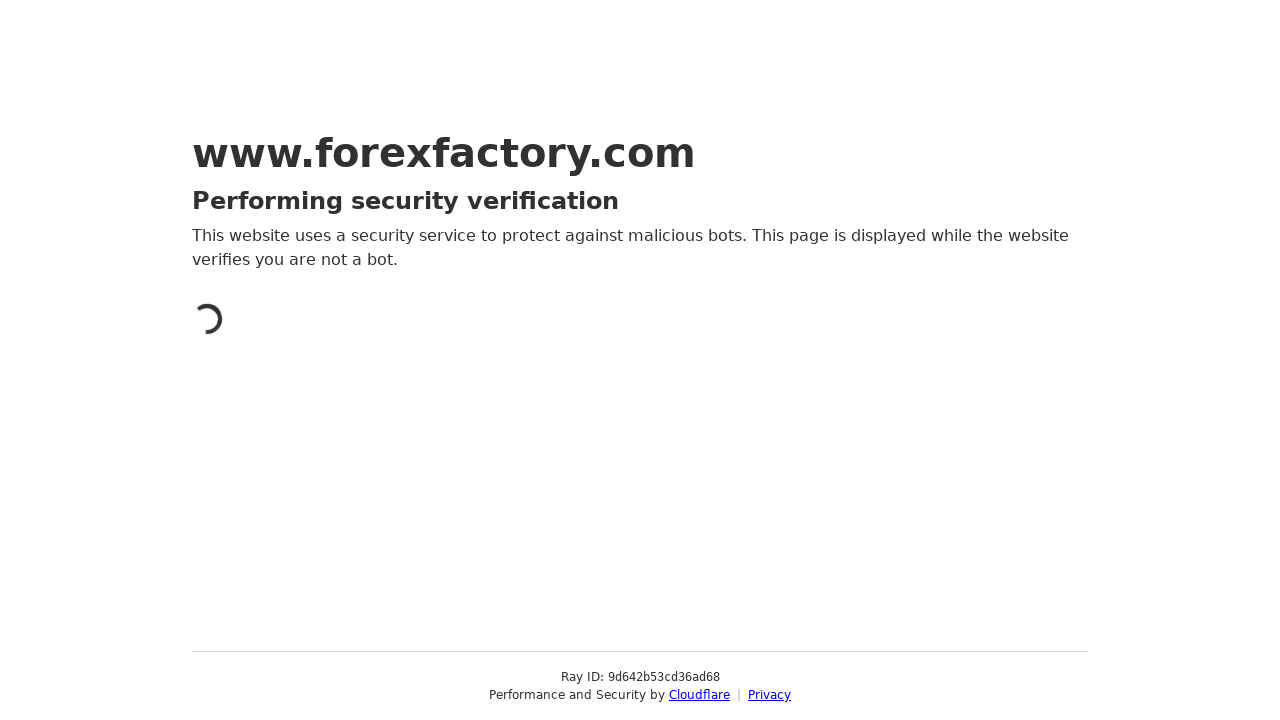

Waited for content to load after scroll (1.2 seconds)
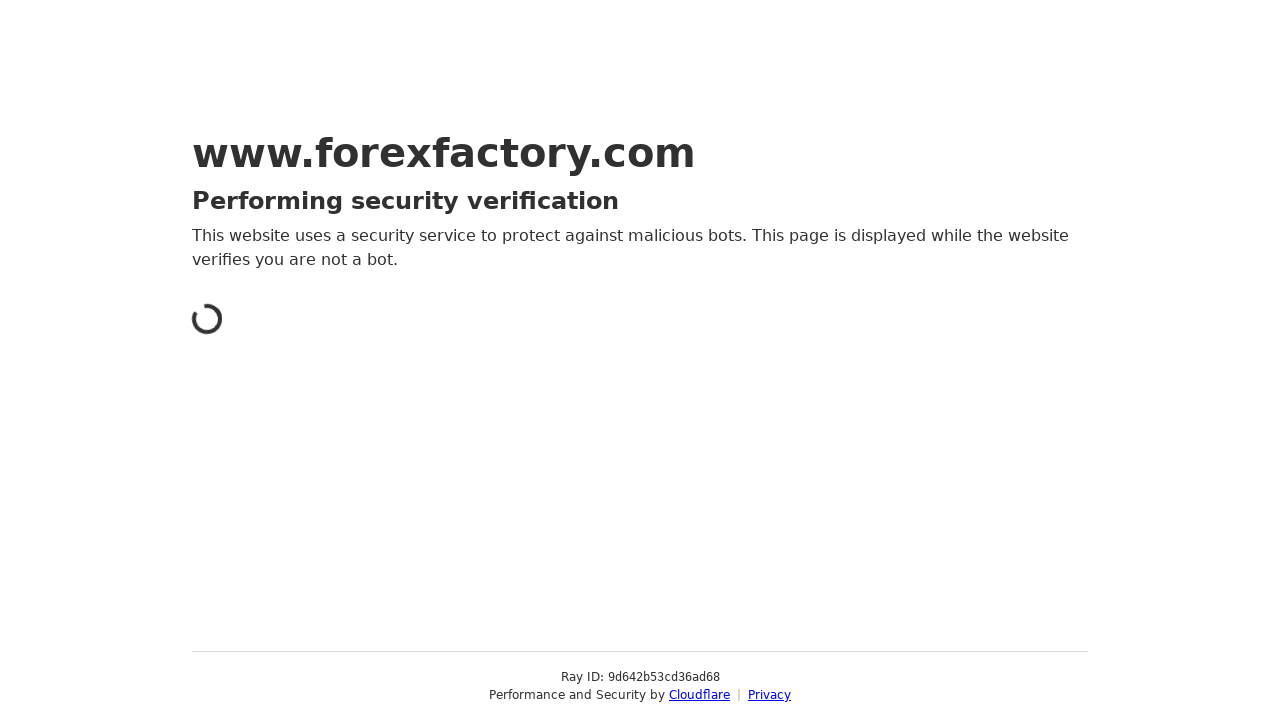

Scrolled down by one viewport height to trigger lazy loading
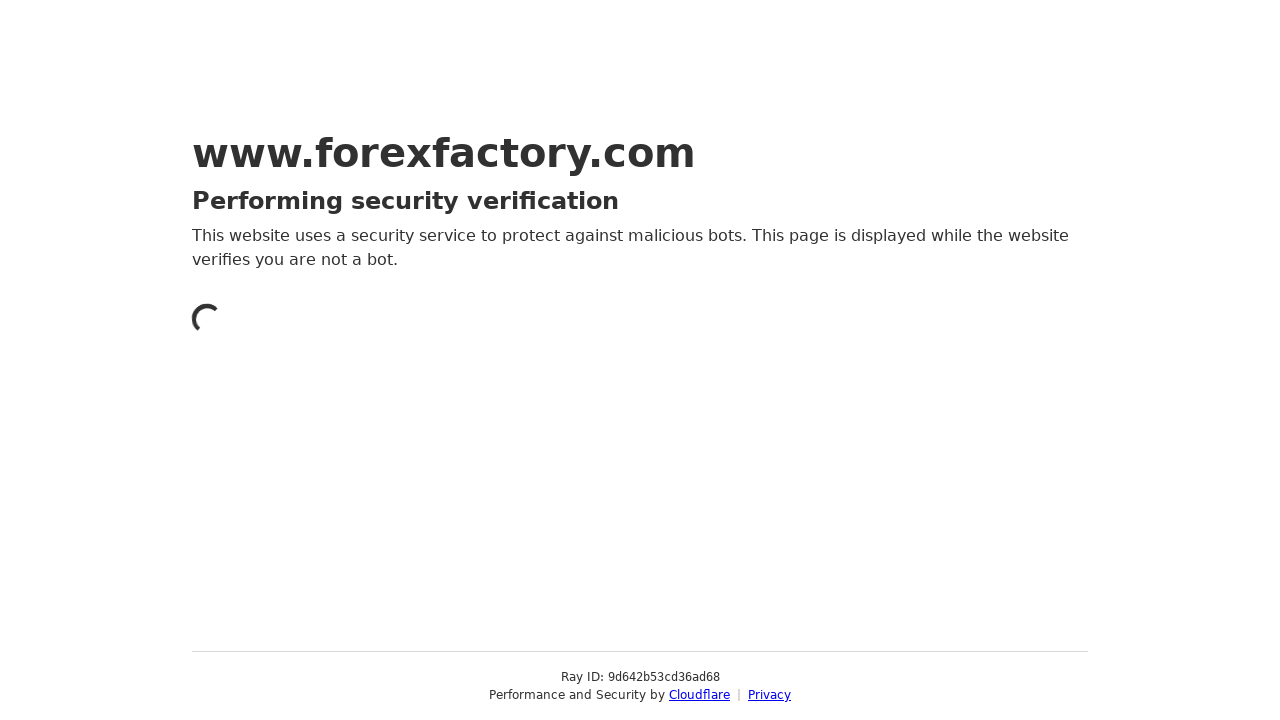

Waited for content to load after scroll (1.2 seconds)
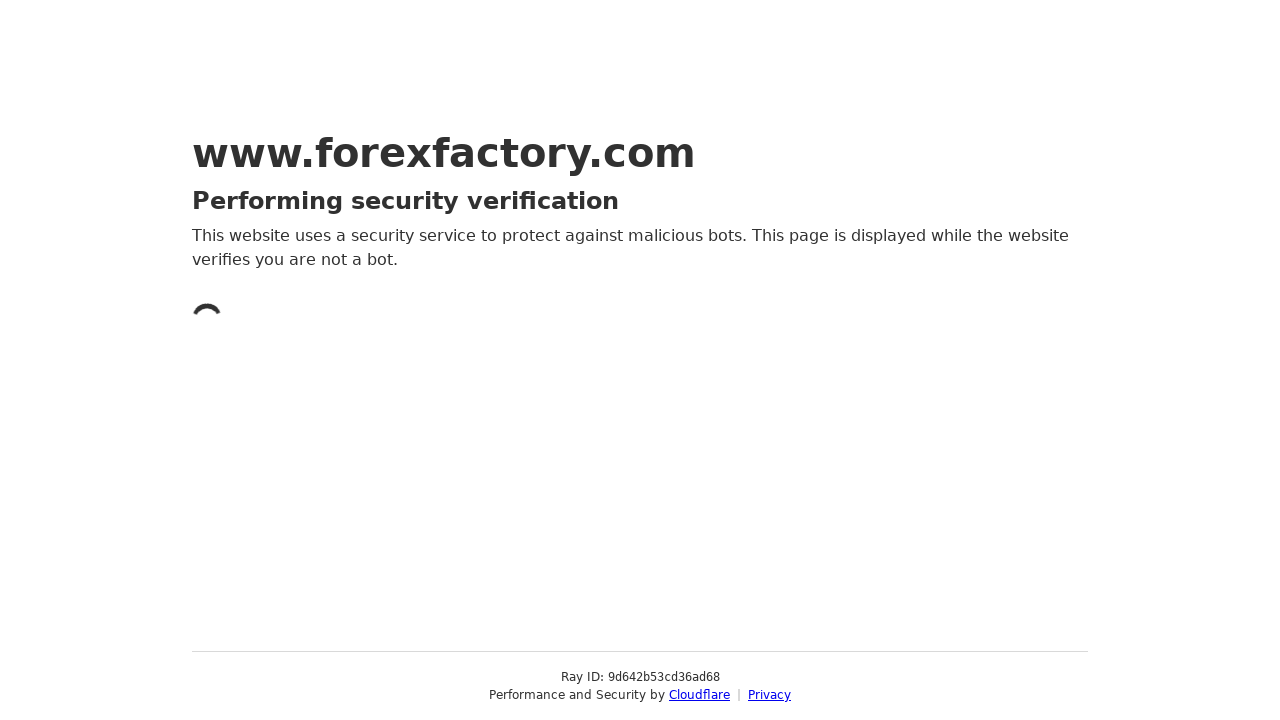

Scrolled down by one viewport height to trigger lazy loading
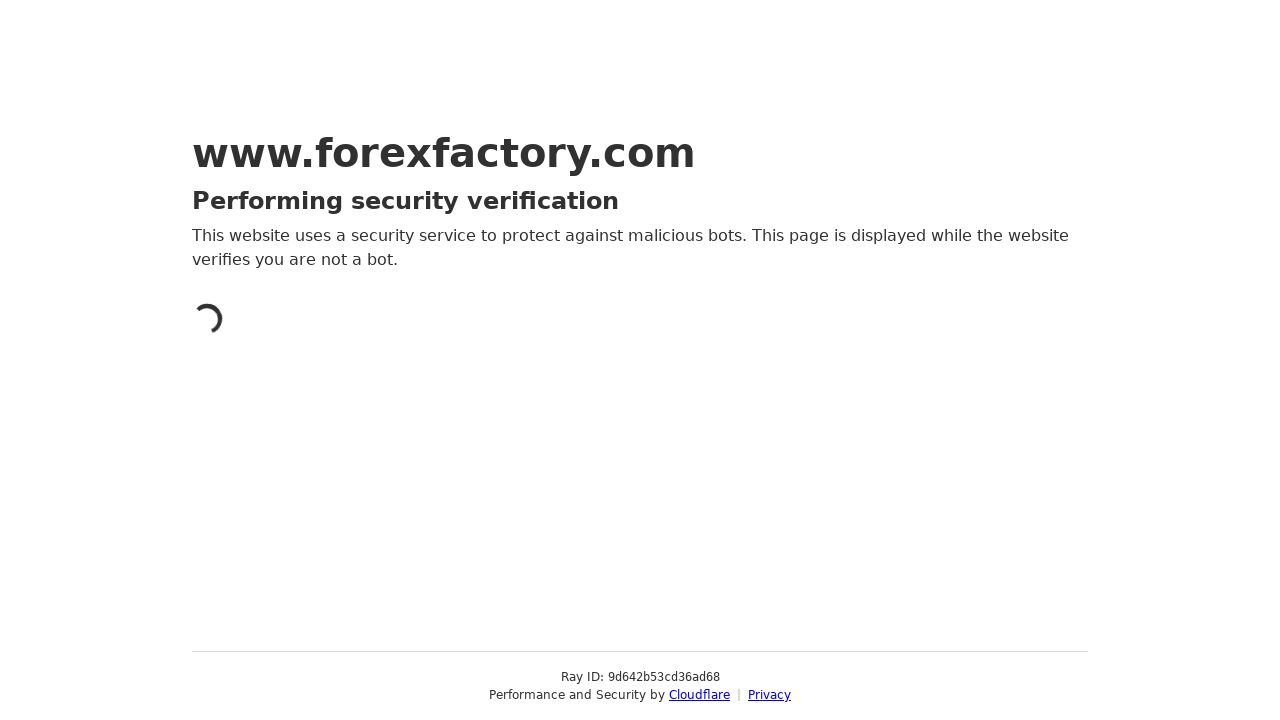

Waited for content to load after scroll (1.2 seconds)
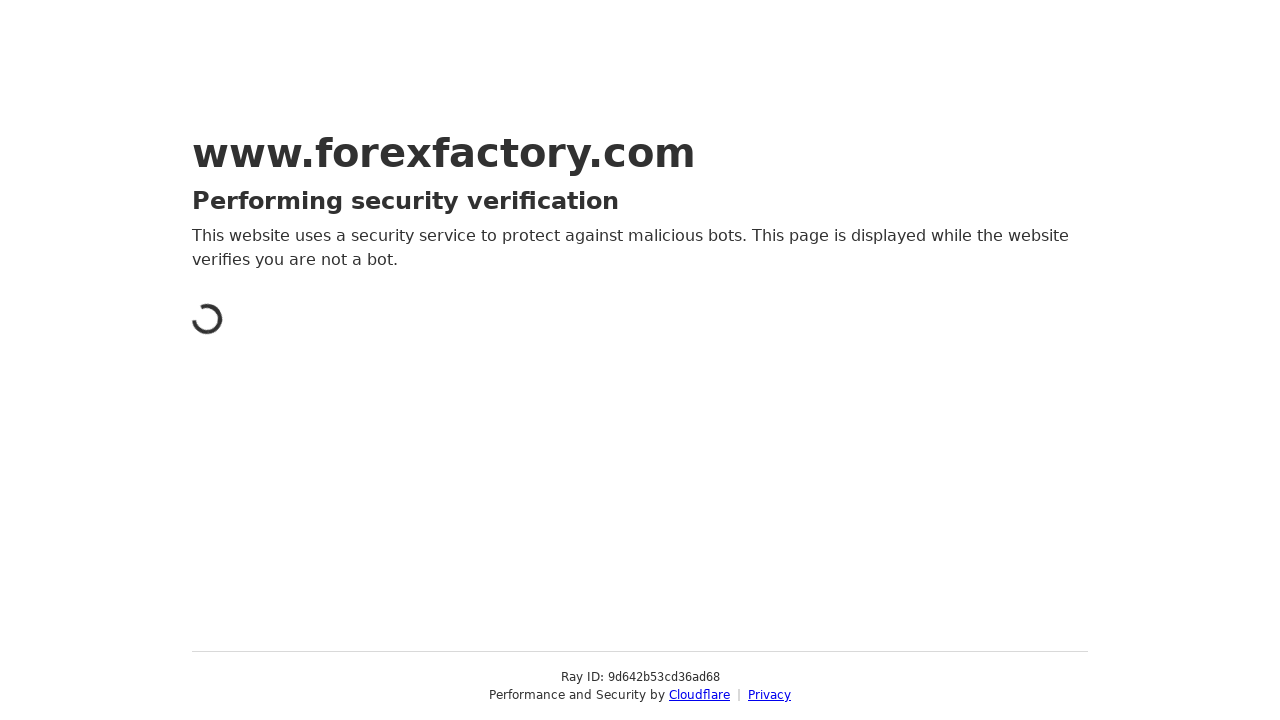

Scrolled back to top of page
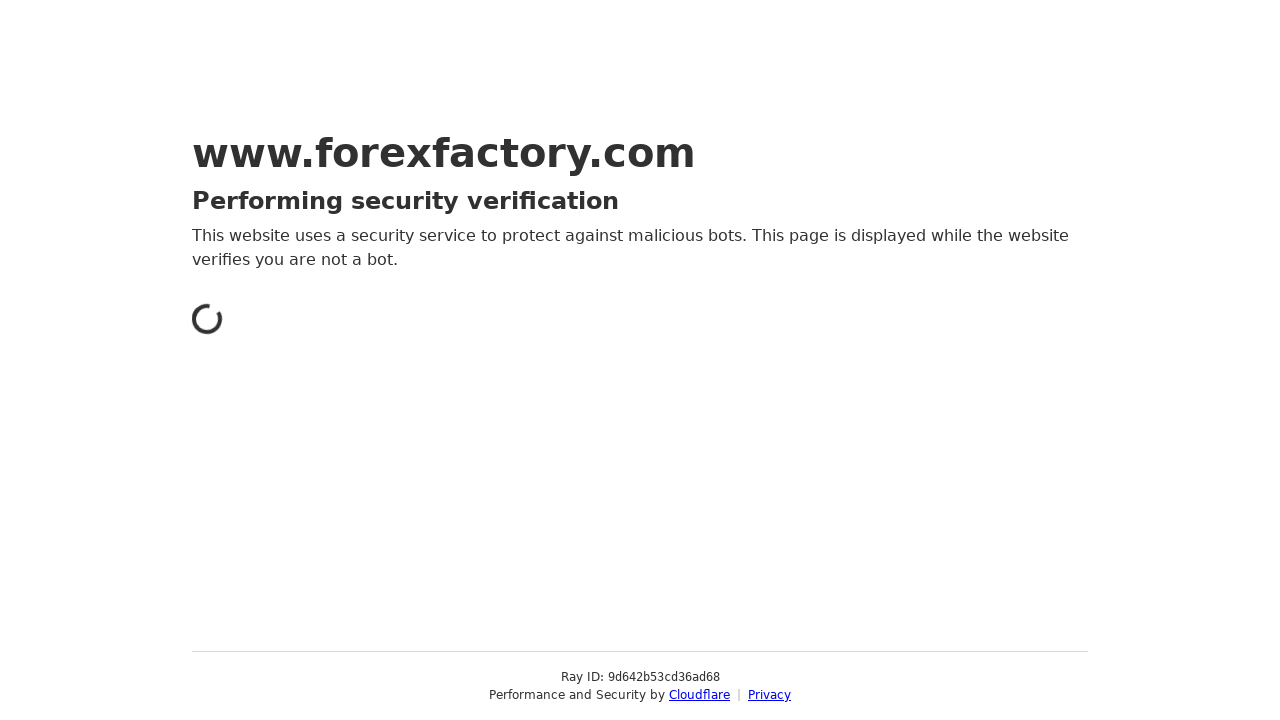

Waited for final page state (1 second)
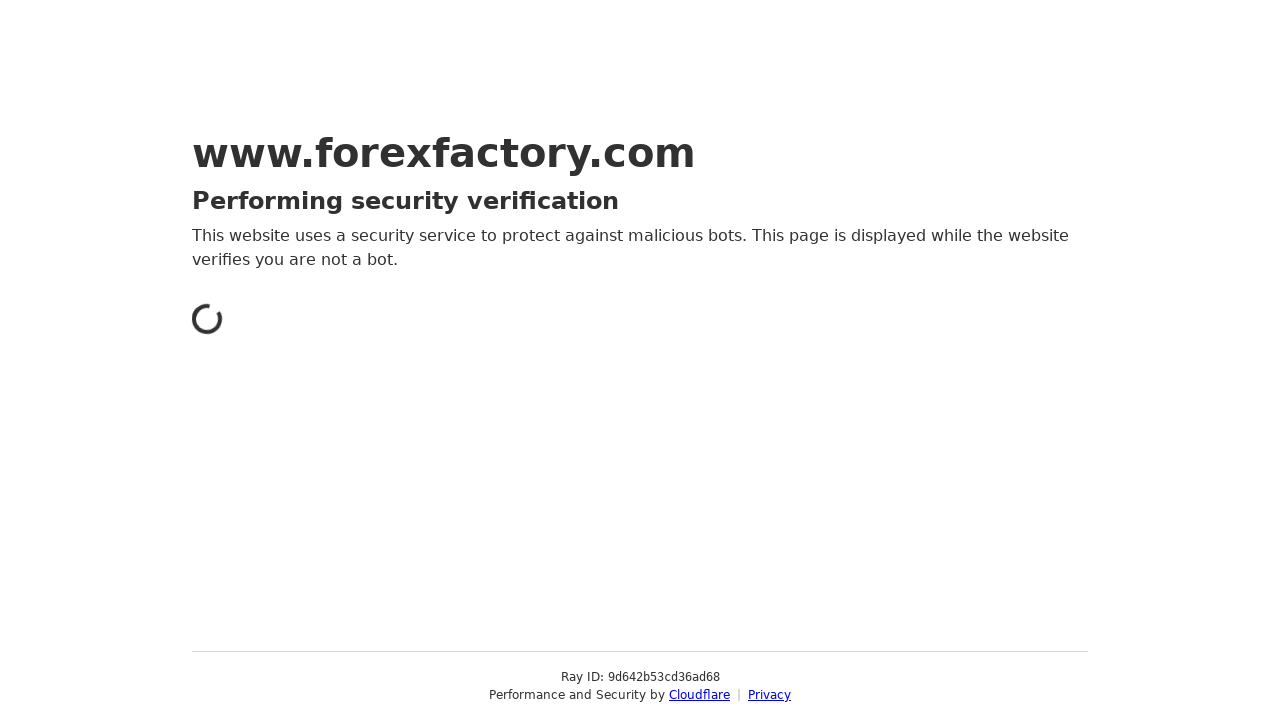

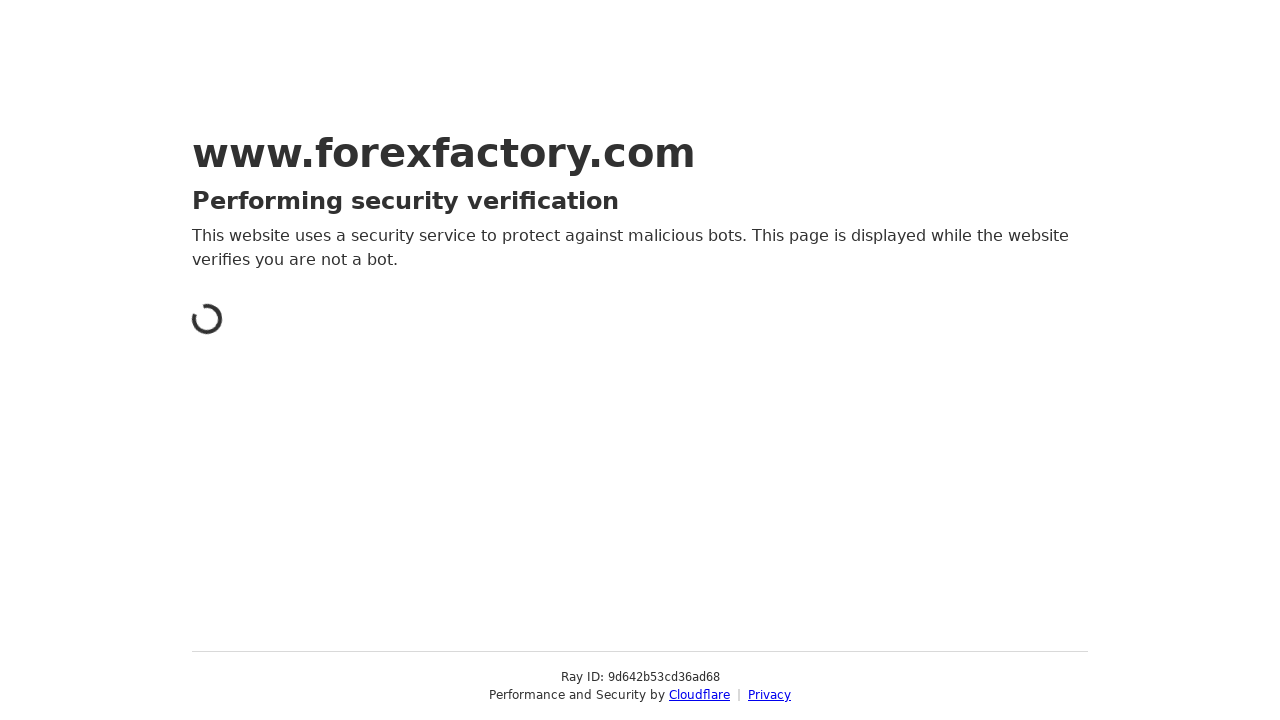